Tests page refresh functionality by clicking a button to load dynamic user data, then refreshing the page and verifying the loaded content is no longer displayed.

Starting URL: https://www.lambdatest.com/selenium-playground/dynamic-data-loading-demo

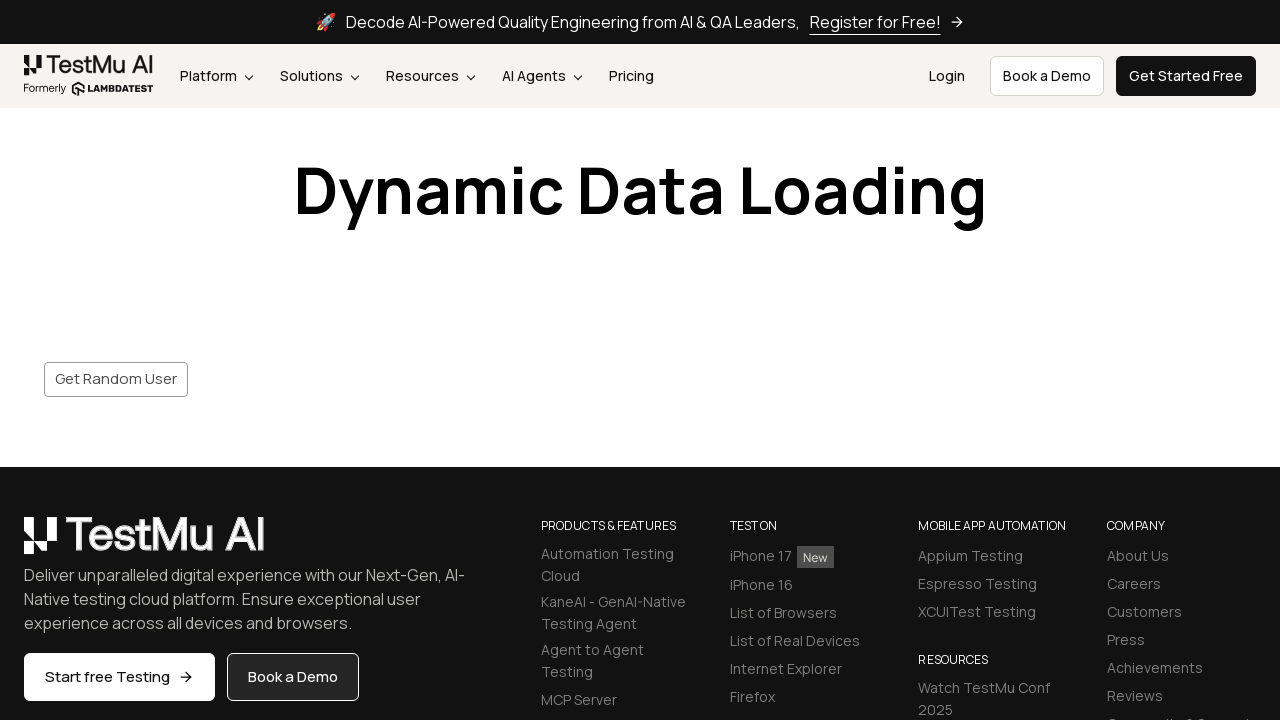

Clicked 'Get Random User' button to load dynamic user data at (116, 379) on button#save
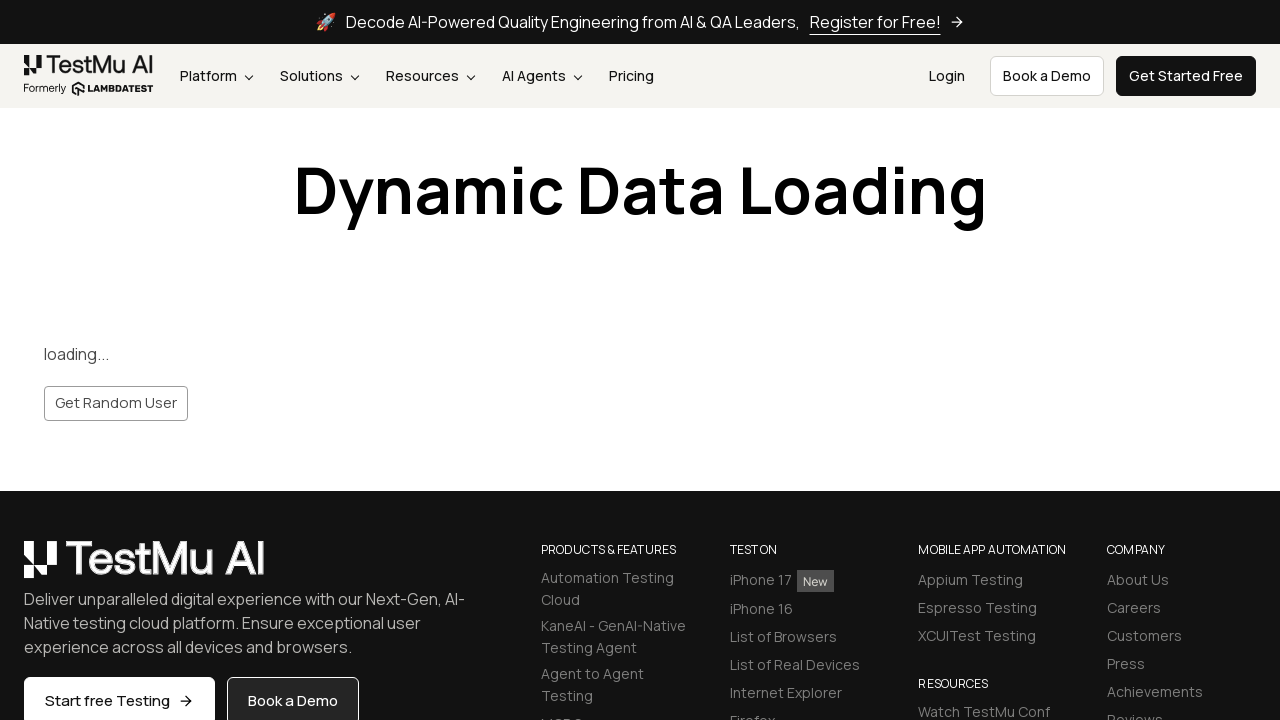

Waited for loading element to appear
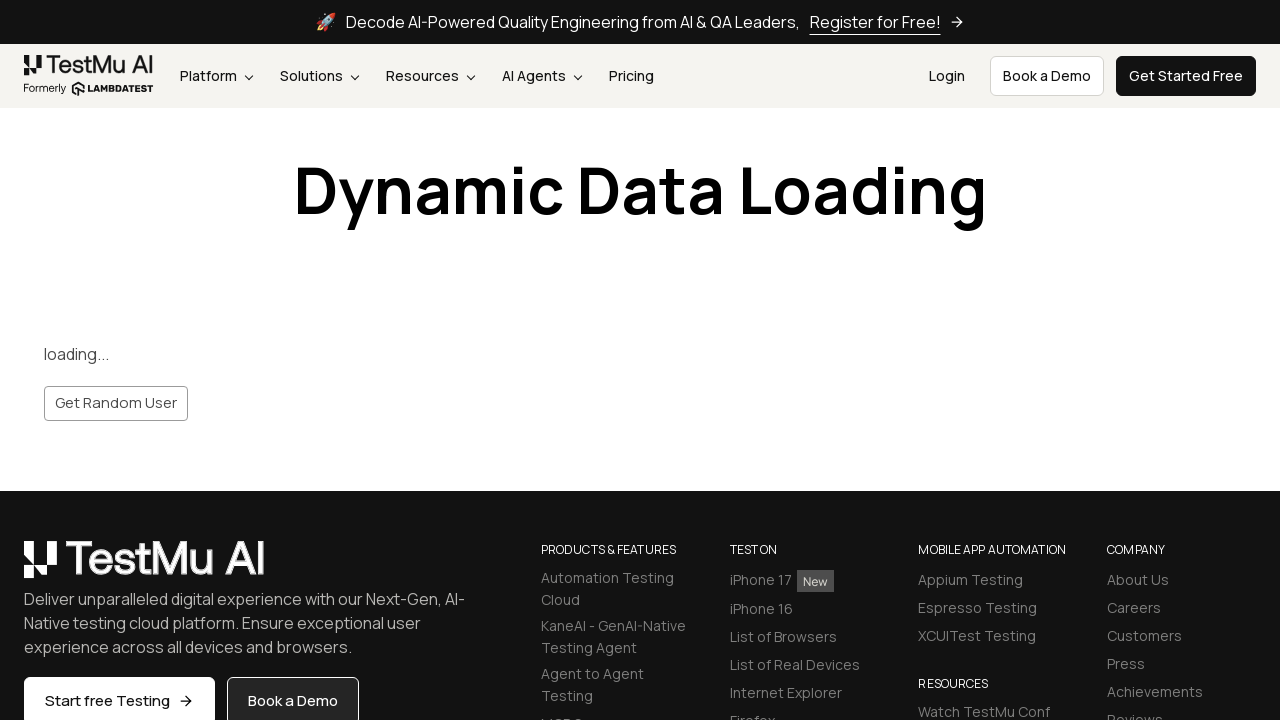

Waited 3 seconds for dynamic content to fully load
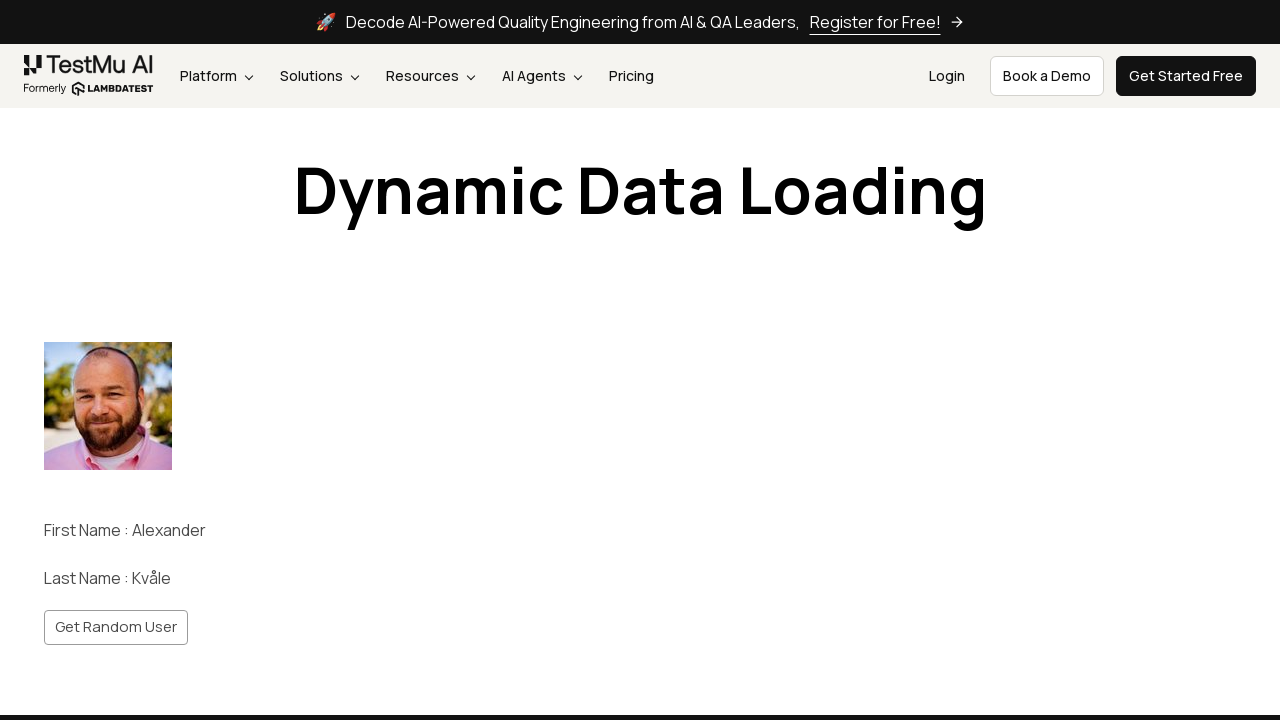

Captured loaded user text: First Name : AlexanderLast Name : Kvåle
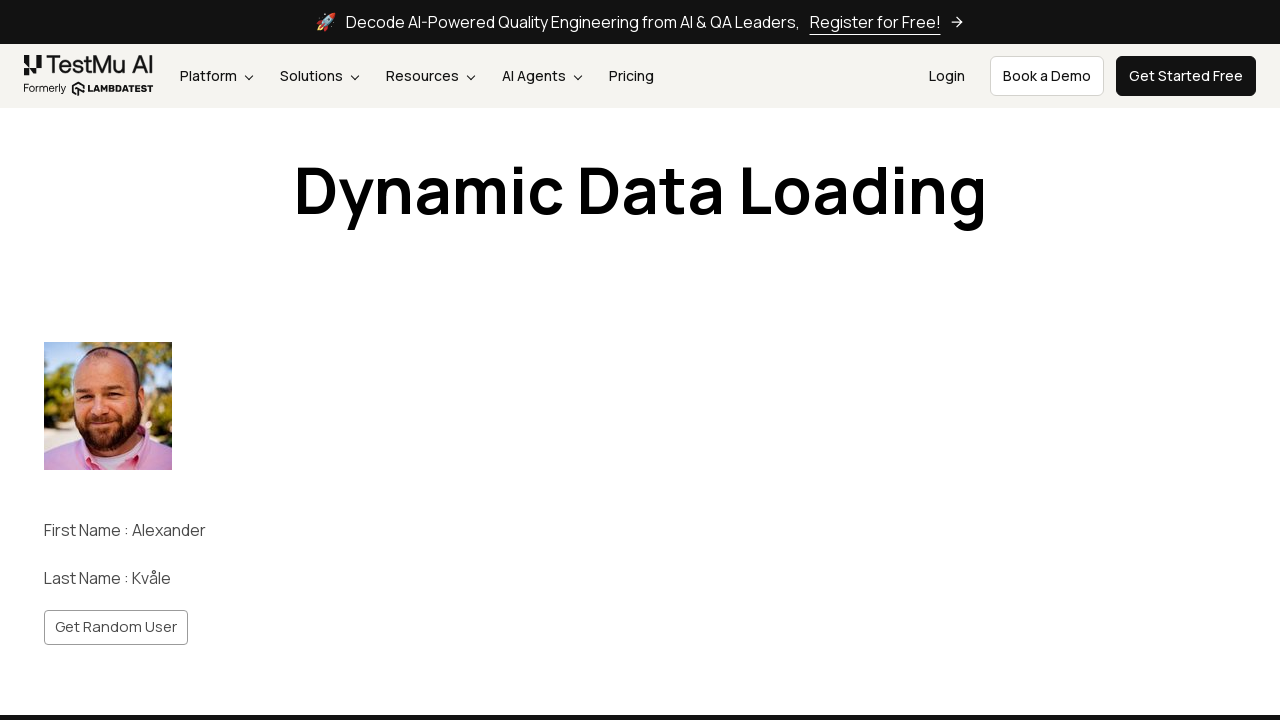

Refreshed the page
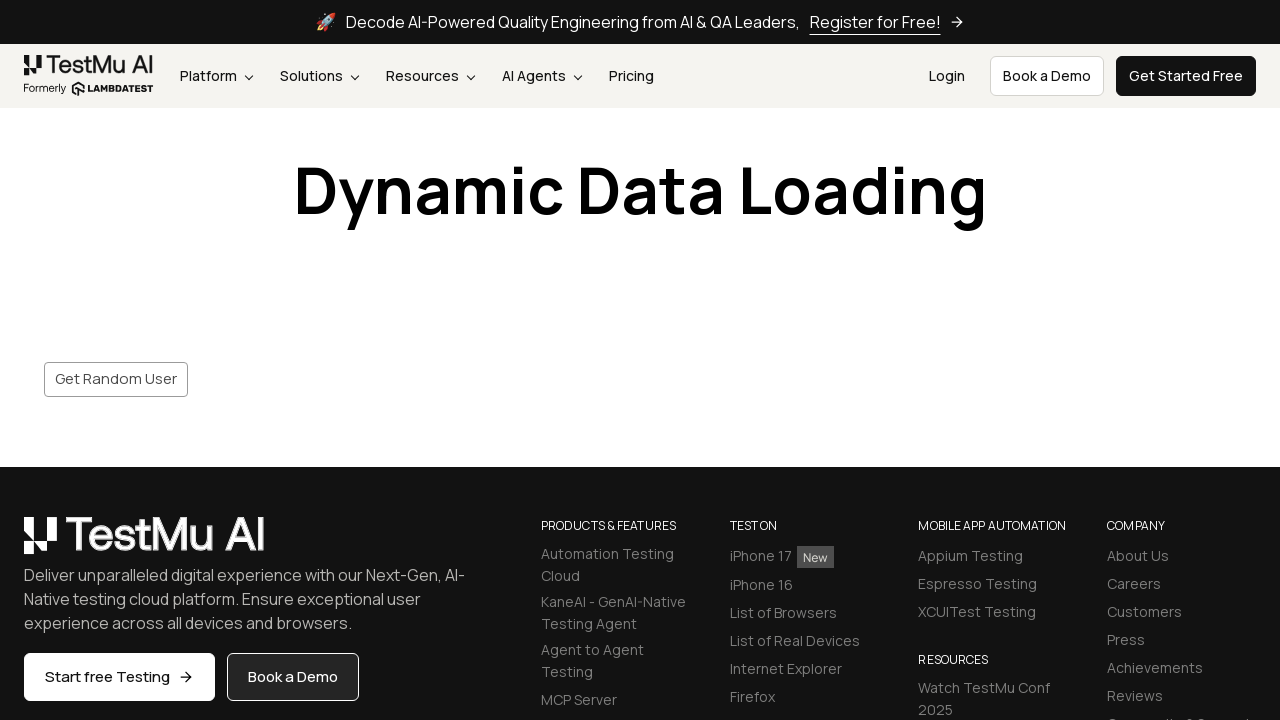

Waited 2 seconds for page to settle after refresh
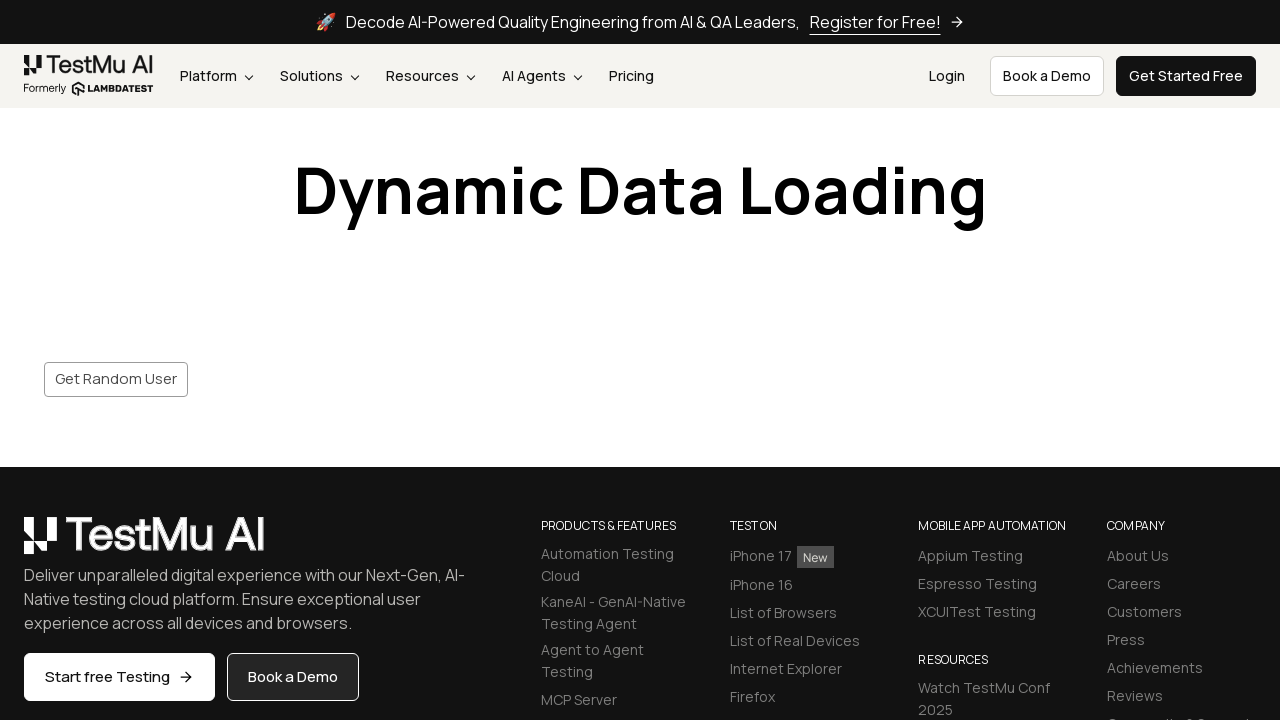

Checked if loading element is visible after refresh
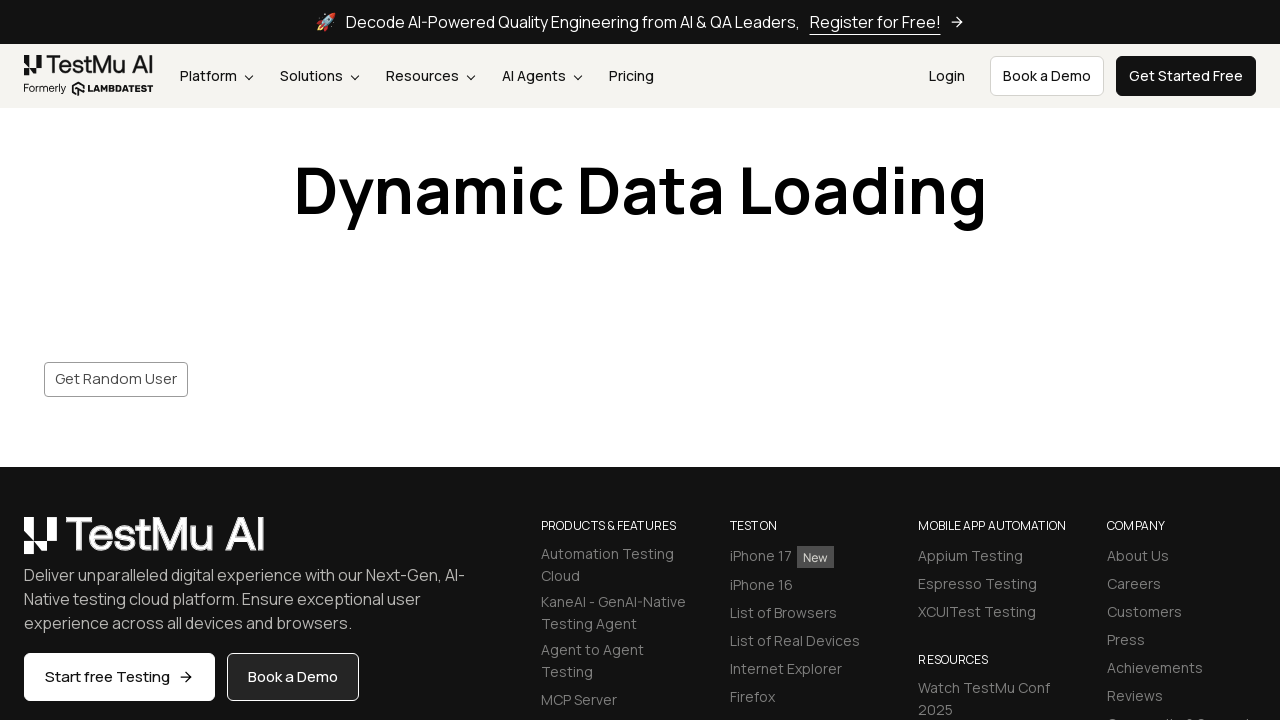

Verified that loaded content is no longer displayed after page refresh
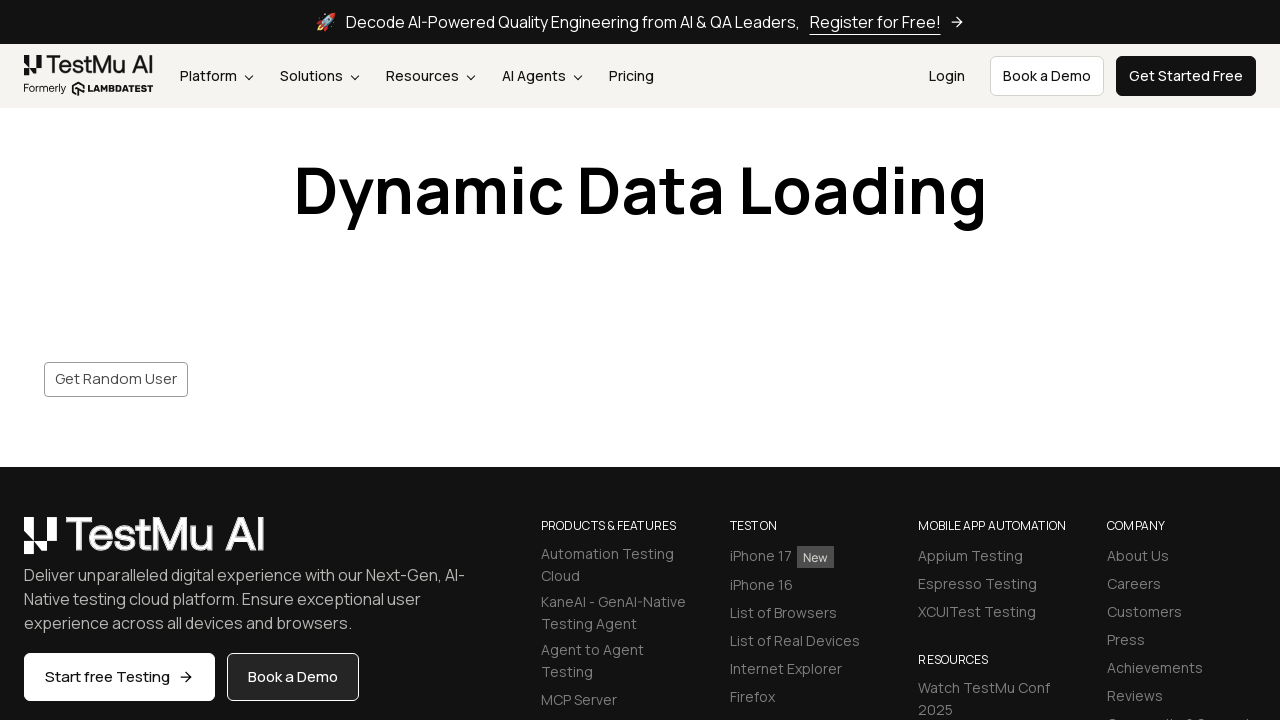

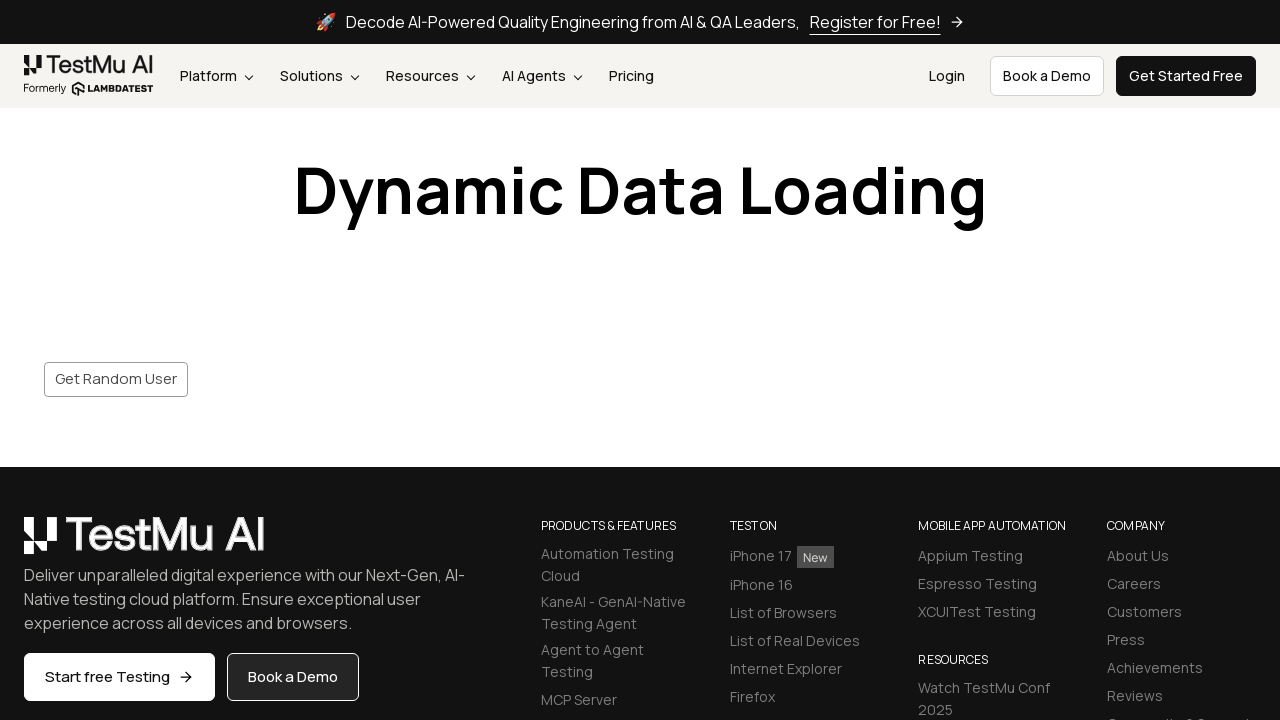